Tests JavaScript alert handling by clicking a button that triggers an alert and accepting it, then verifying the result message

Starting URL: https://the-internet.herokuapp.com/javascript_alerts

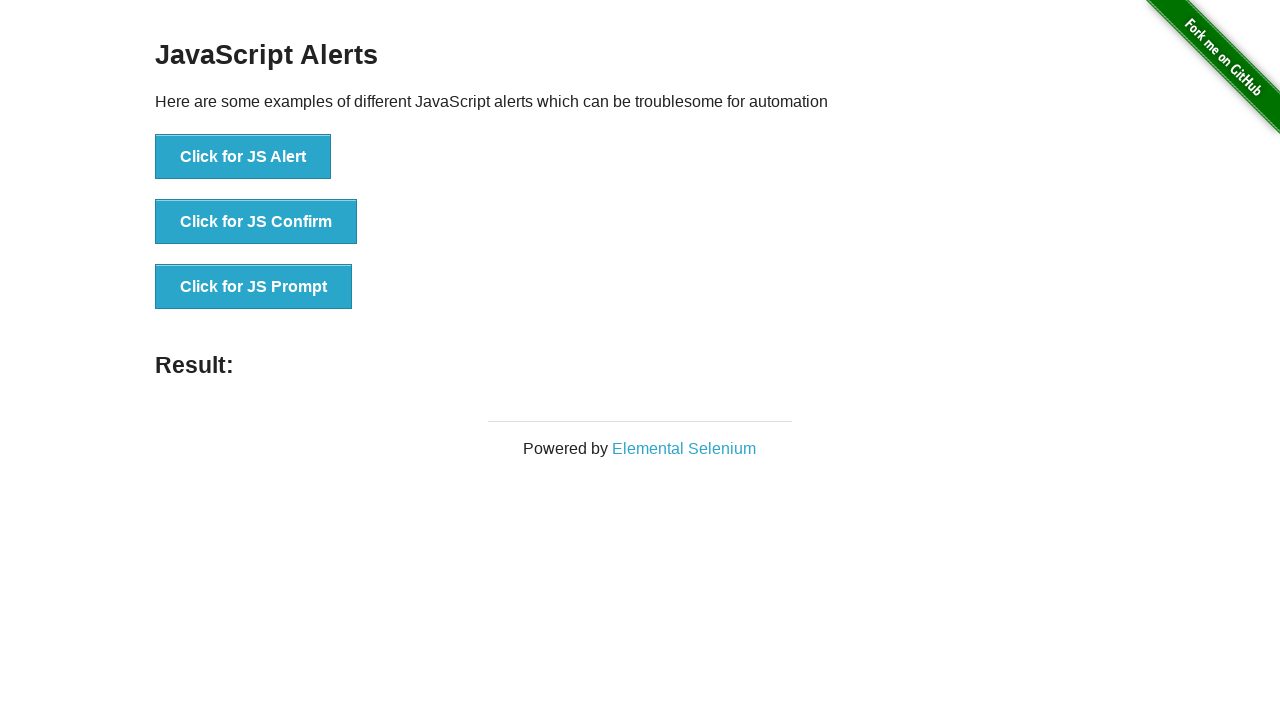

Clicked button to trigger JavaScript alert at (243, 157) on xpath=//button[@onclick='jsAlert()']
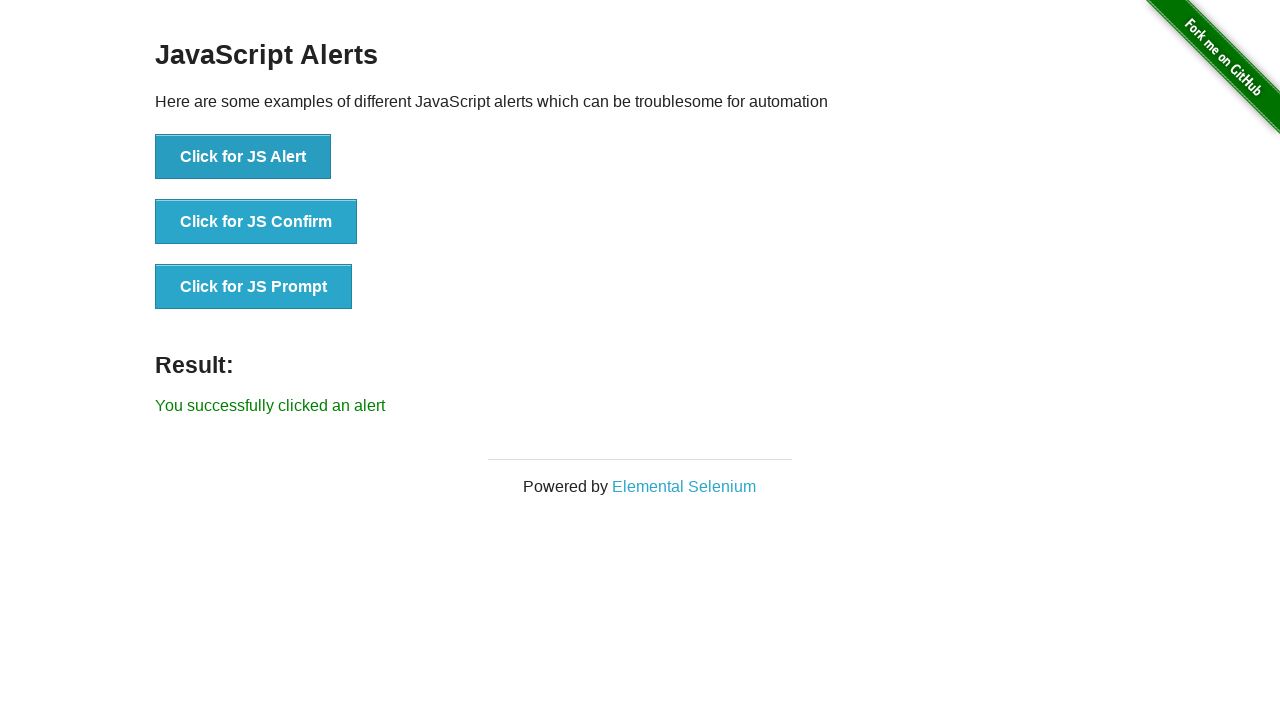

Set up dialog handler to accept alerts
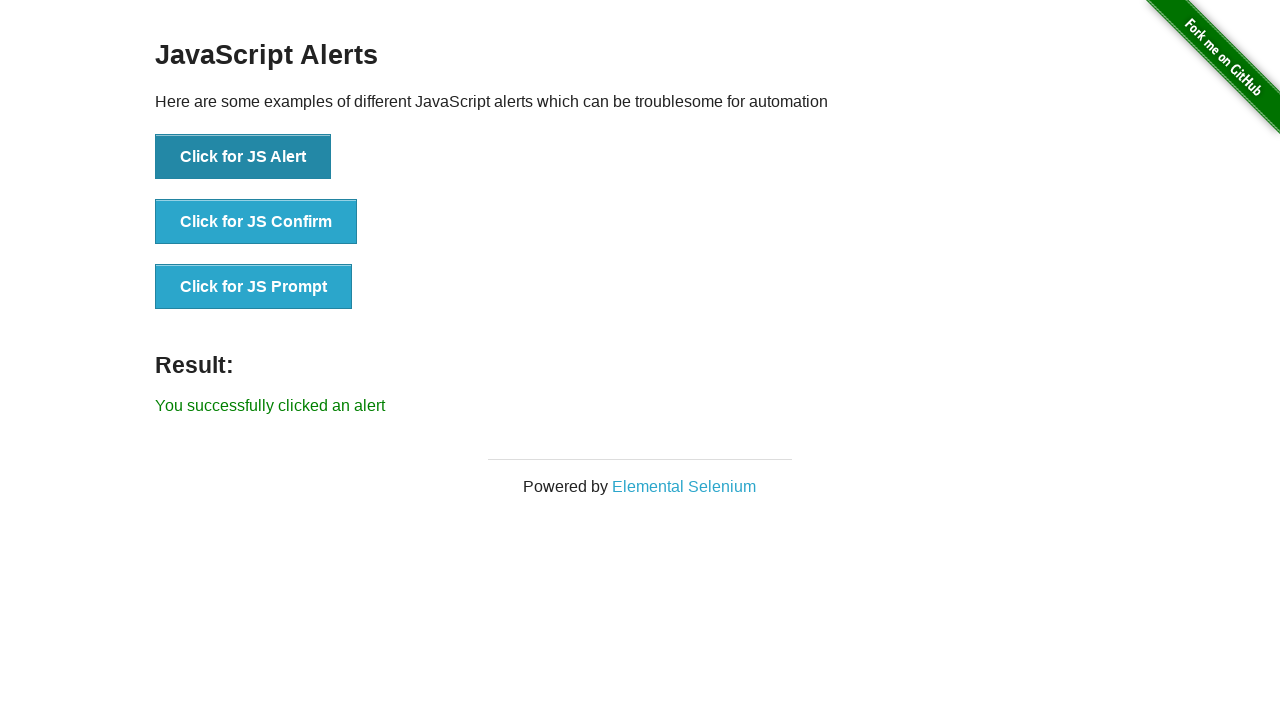

Result message element loaded after accepting alert
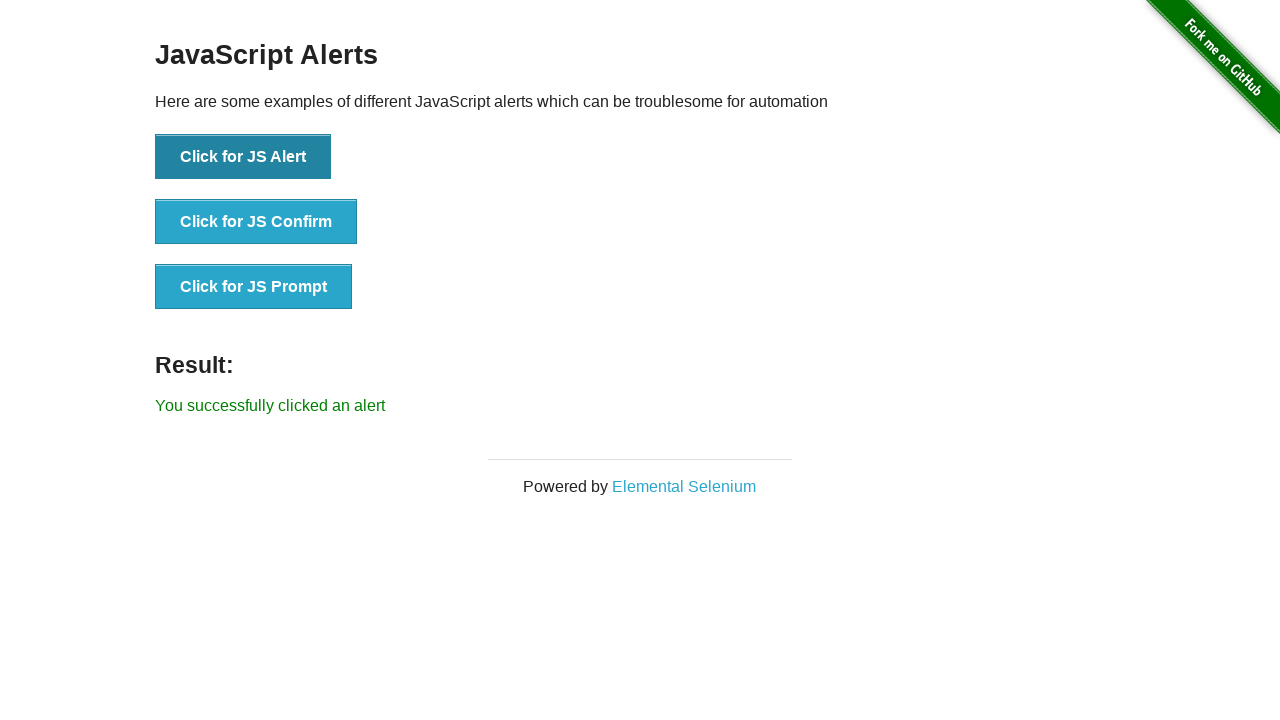

Retrieved result message text
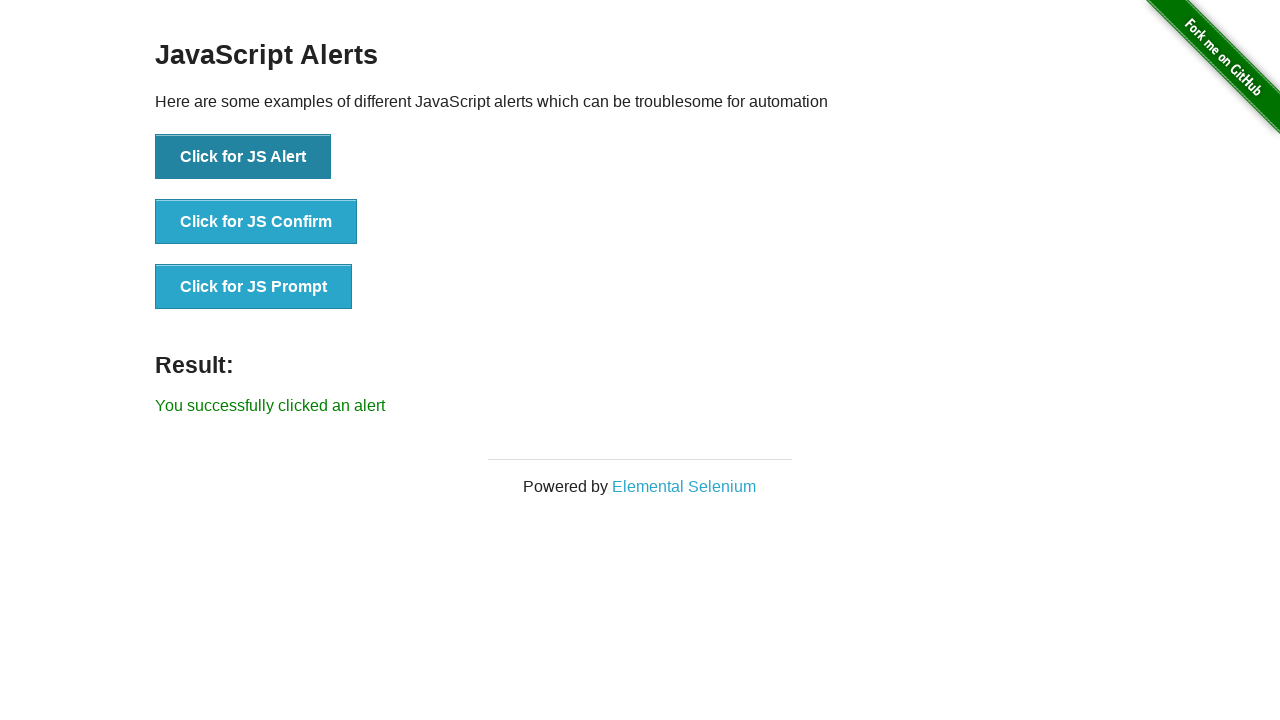

Verified result message matches expected text: 'You successfully clicked an alert'
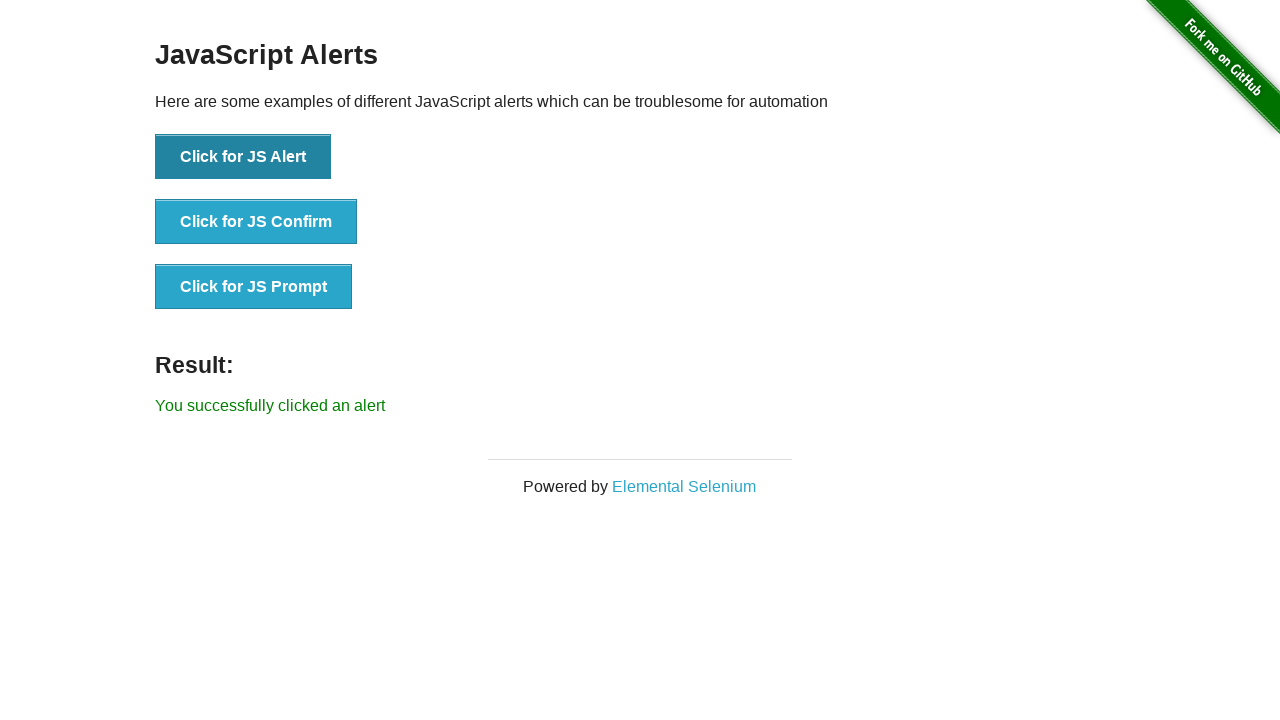

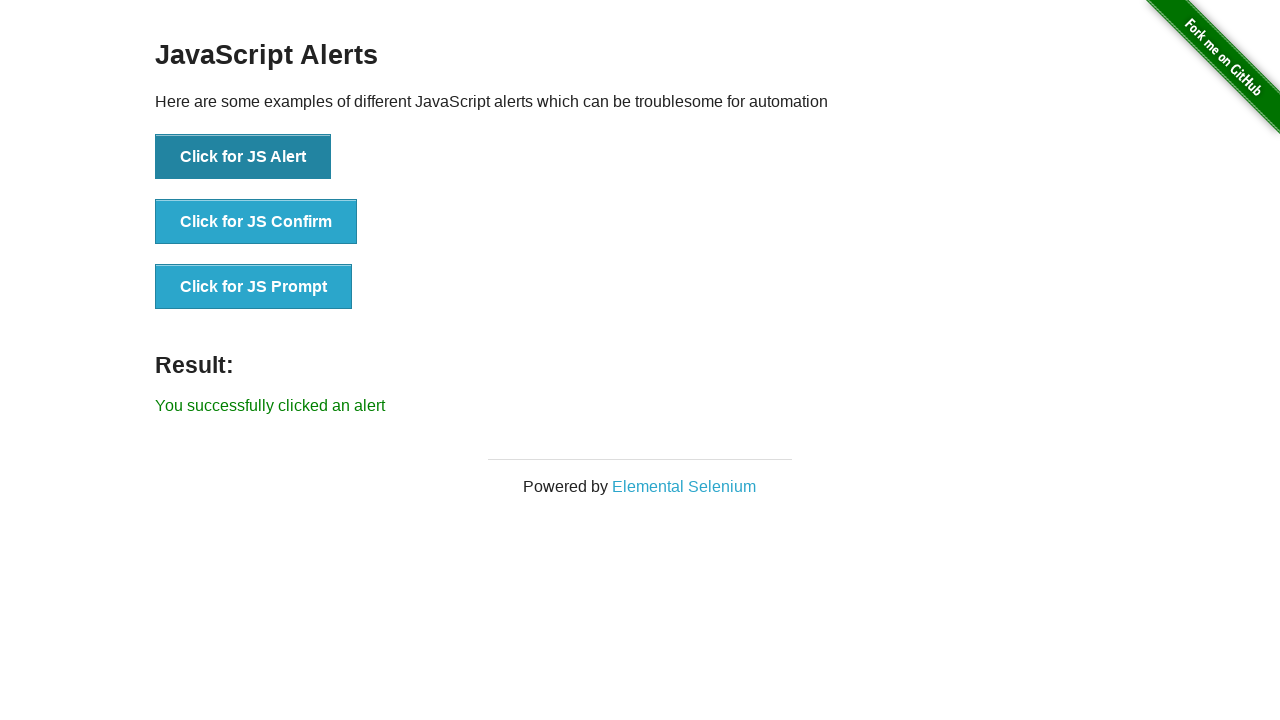